Tests pressing the tab key without targeting a specific element and verifies that the key press is registered and displayed on the page.

Starting URL: http://the-internet.herokuapp.com/key_presses

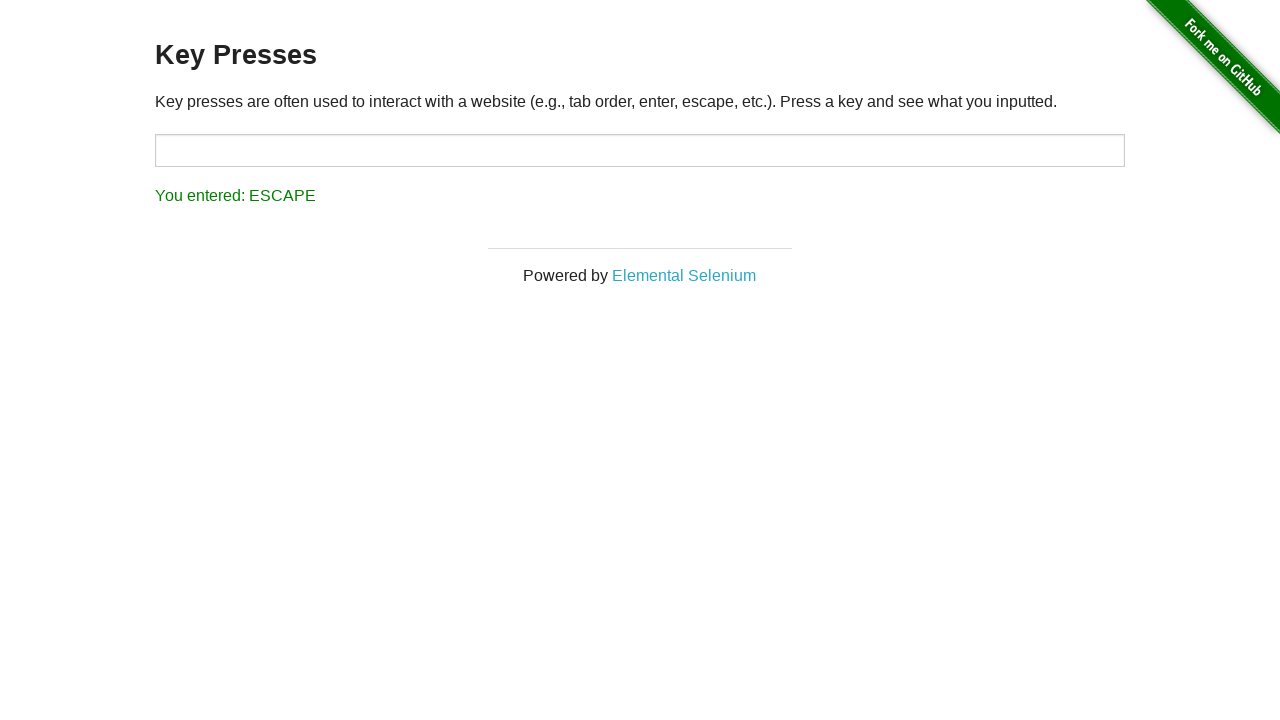

Pressed Tab key without targeting a specific element
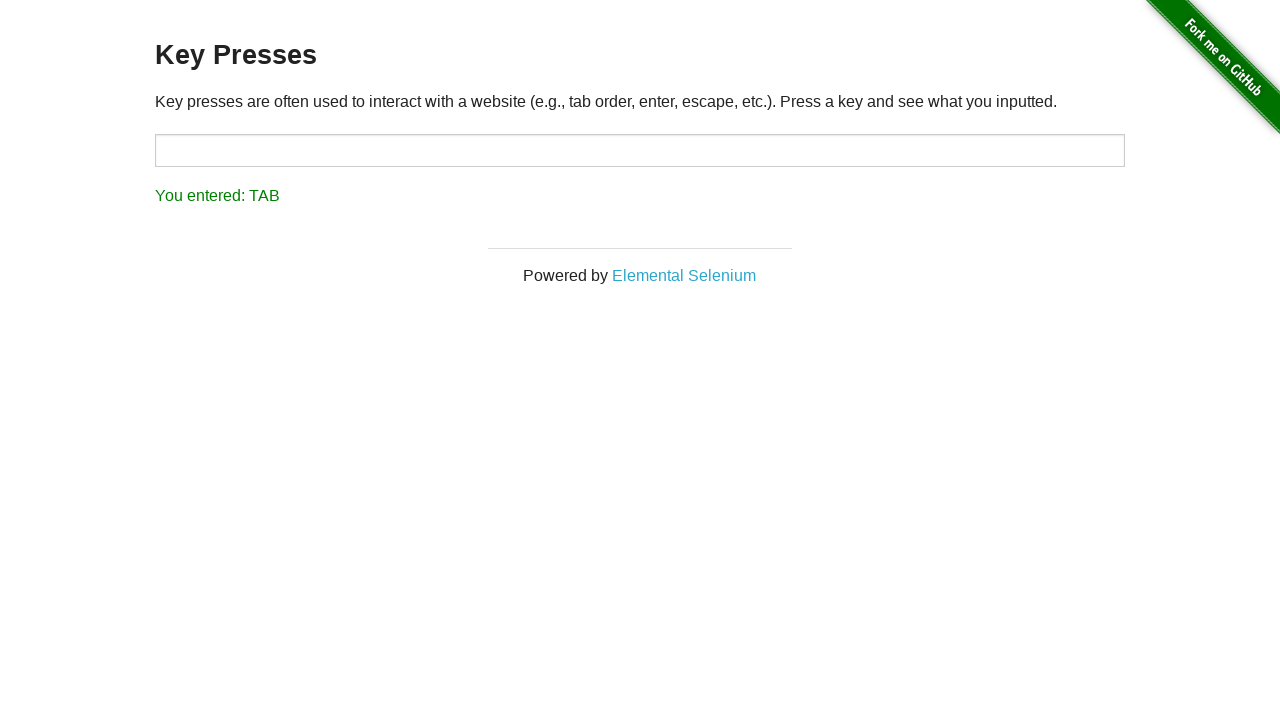

Result element appeared on the page
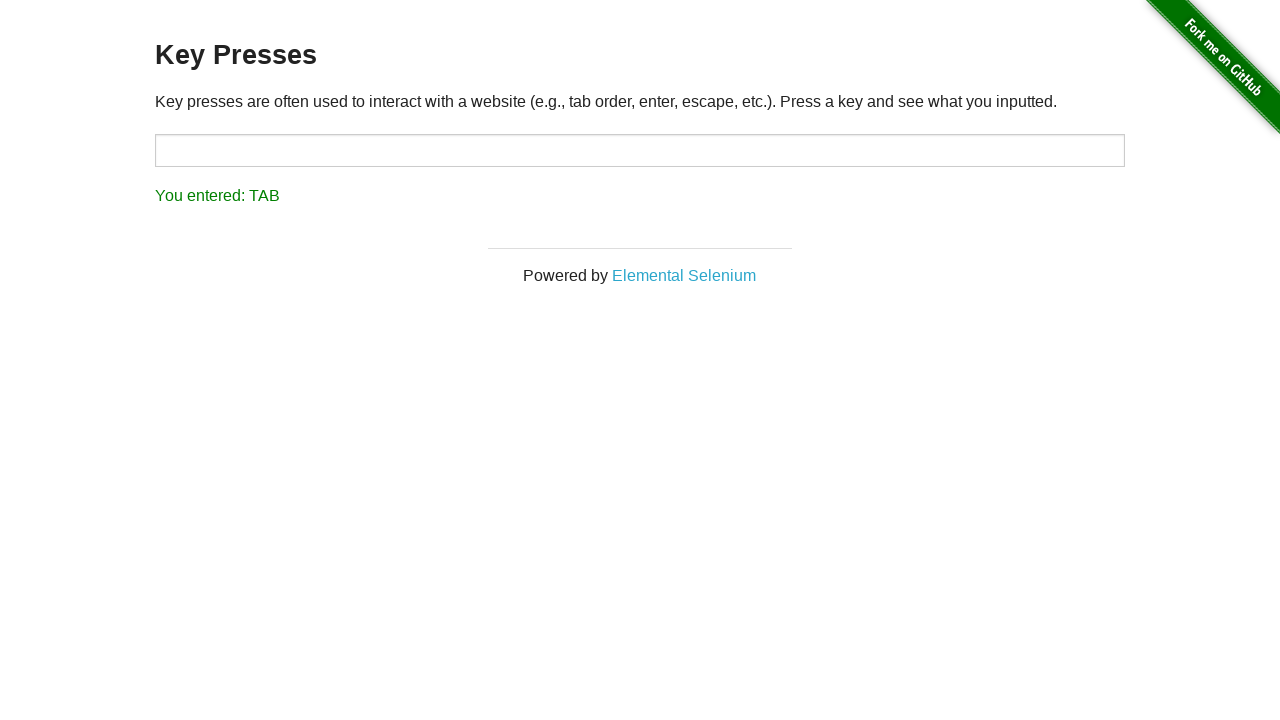

Retrieved result text content
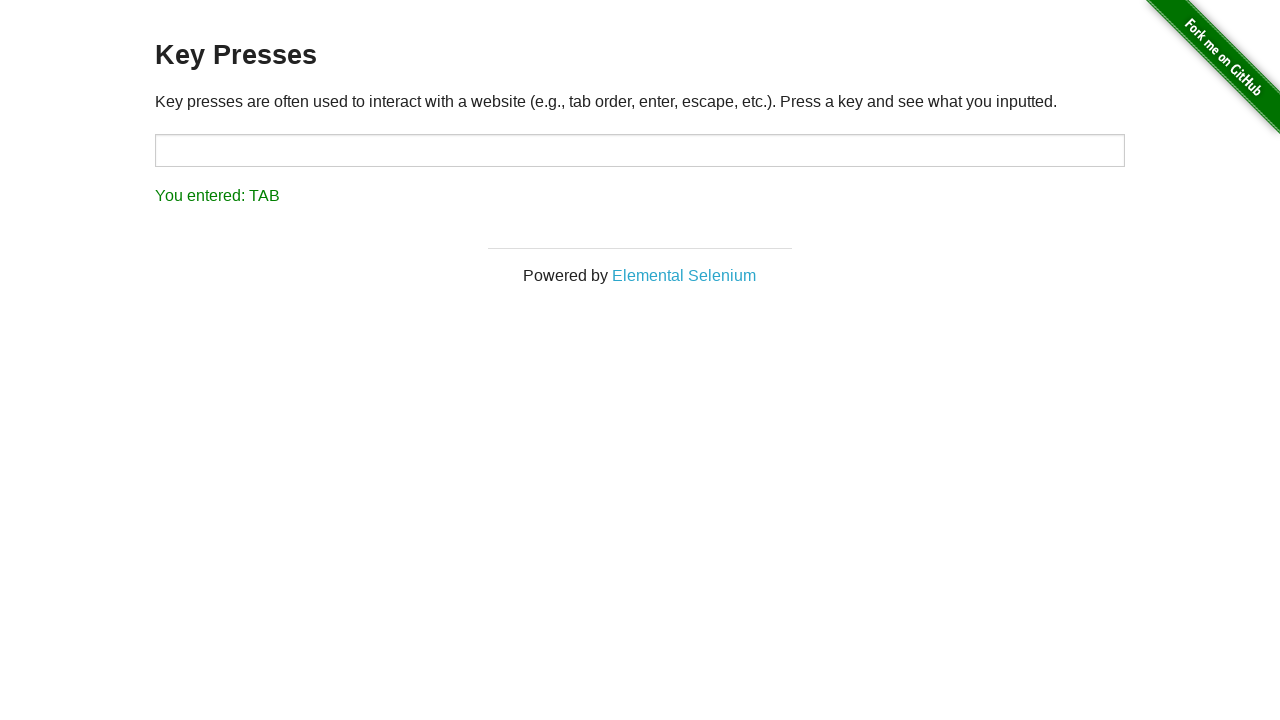

Verified that Tab key press was registered and displayed correctly
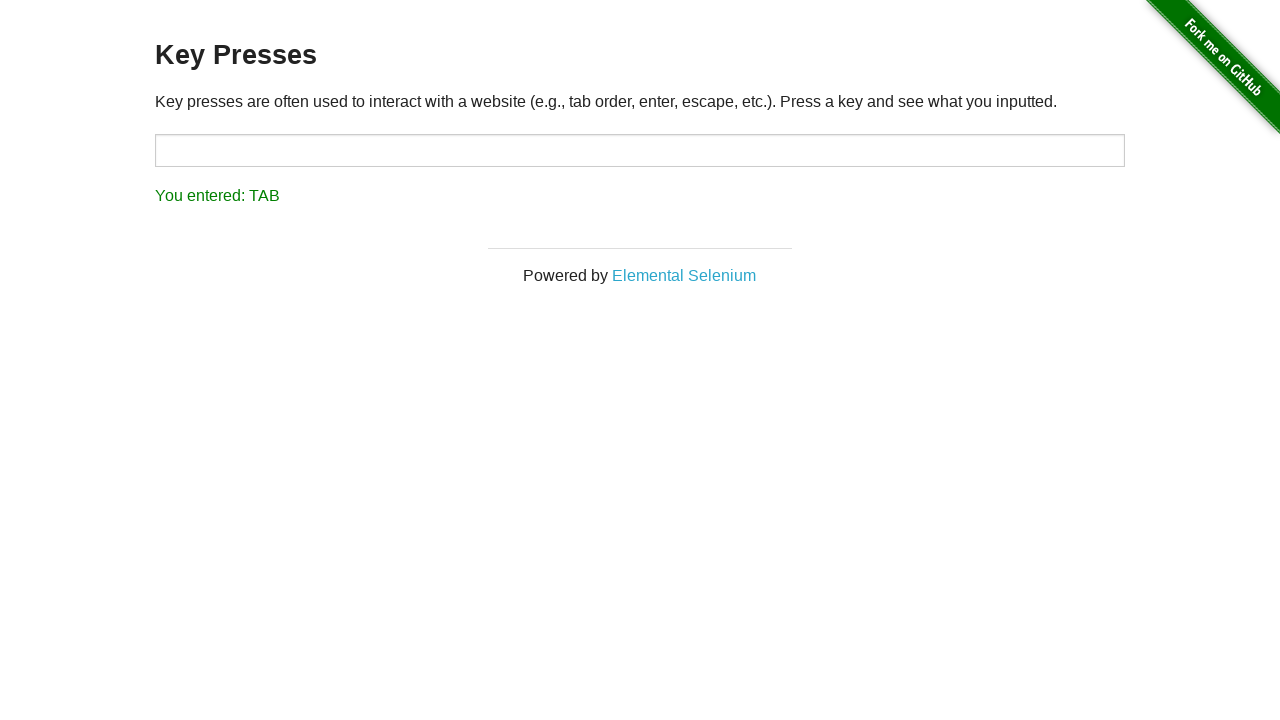

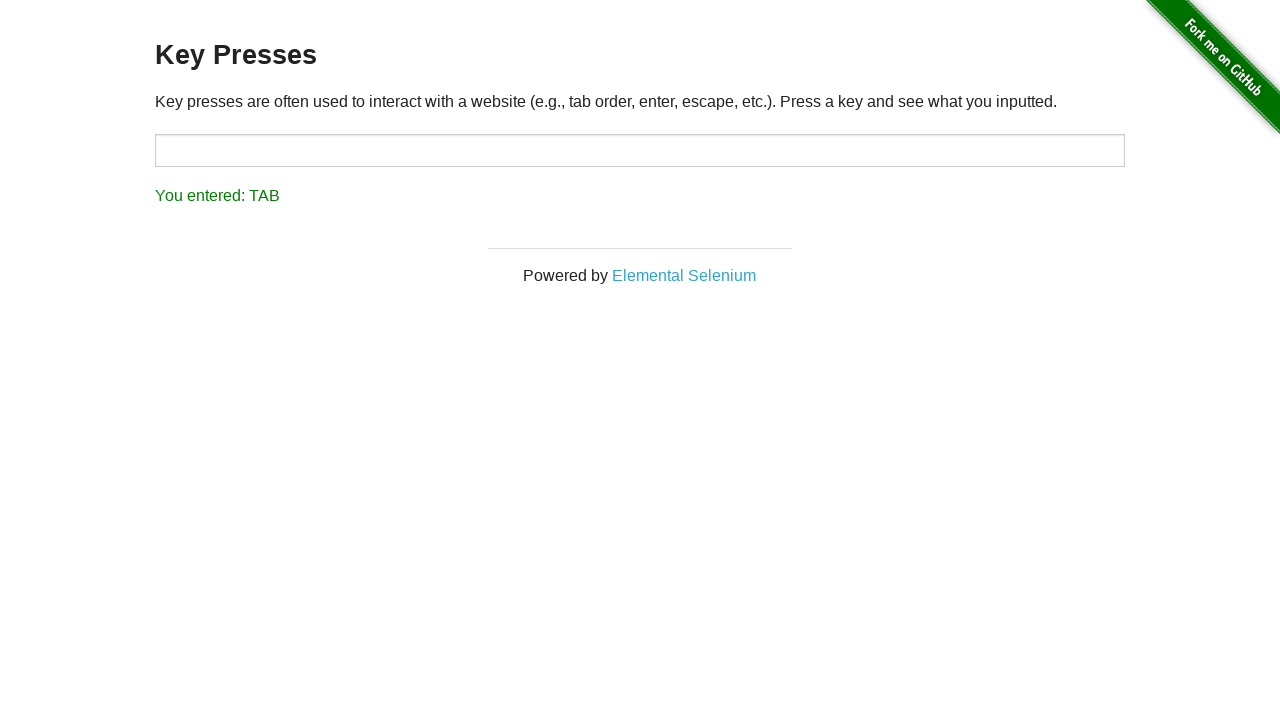